Navigates to the OrangeHRM demo application and validates that the page title is correct, ensuring the login page is accessible.

Starting URL: https://opensource-demo.orangehrmlive.com

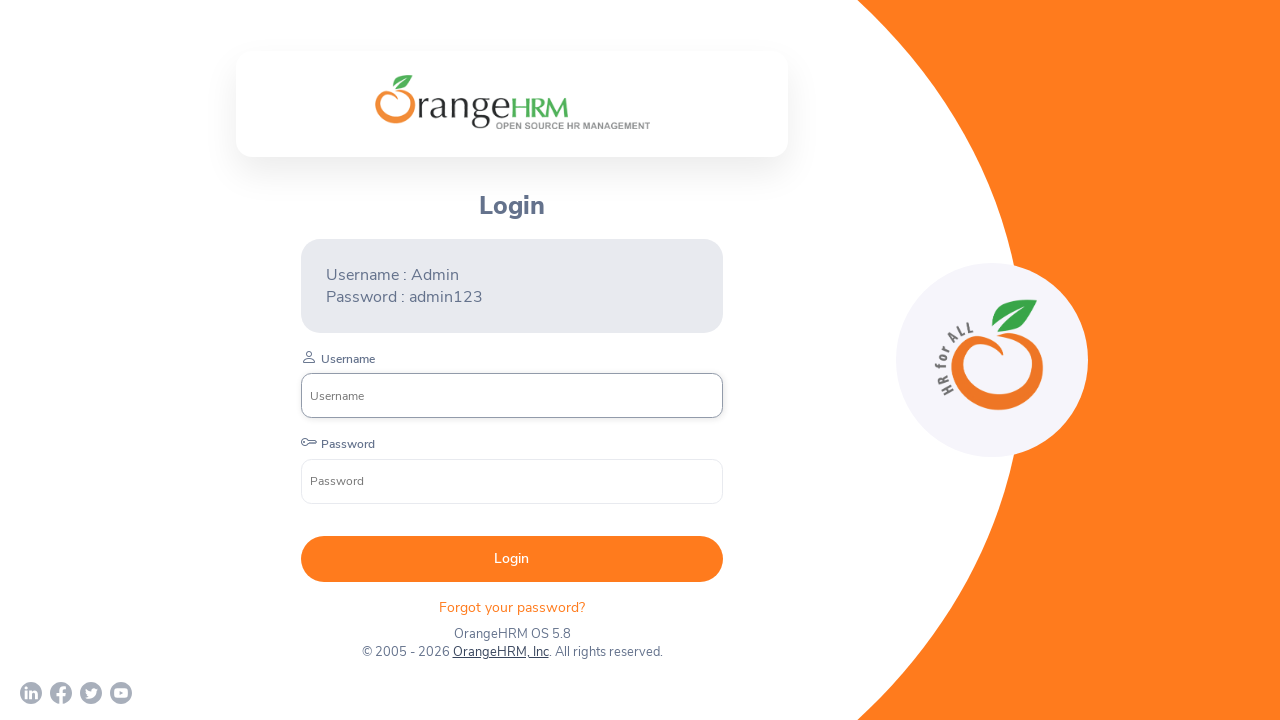

Waited for page to load (domcontentloaded state)
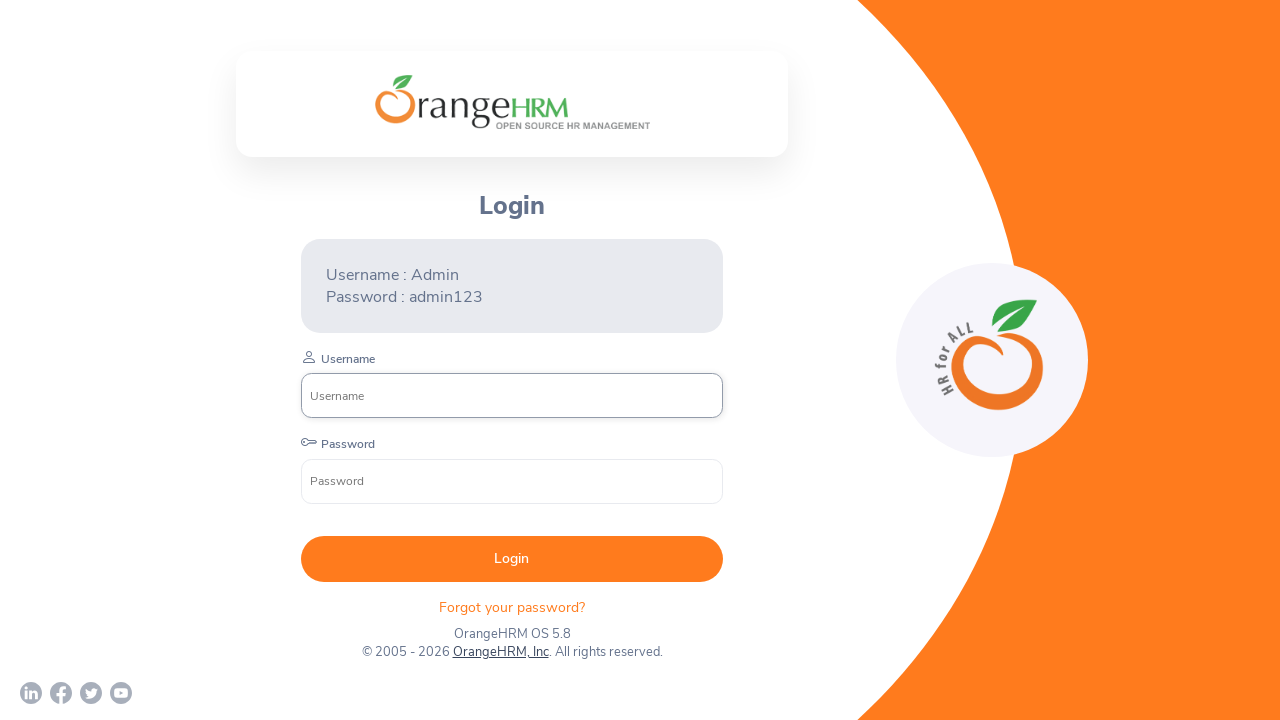

Retrieved page title: 'OrangeHRM'
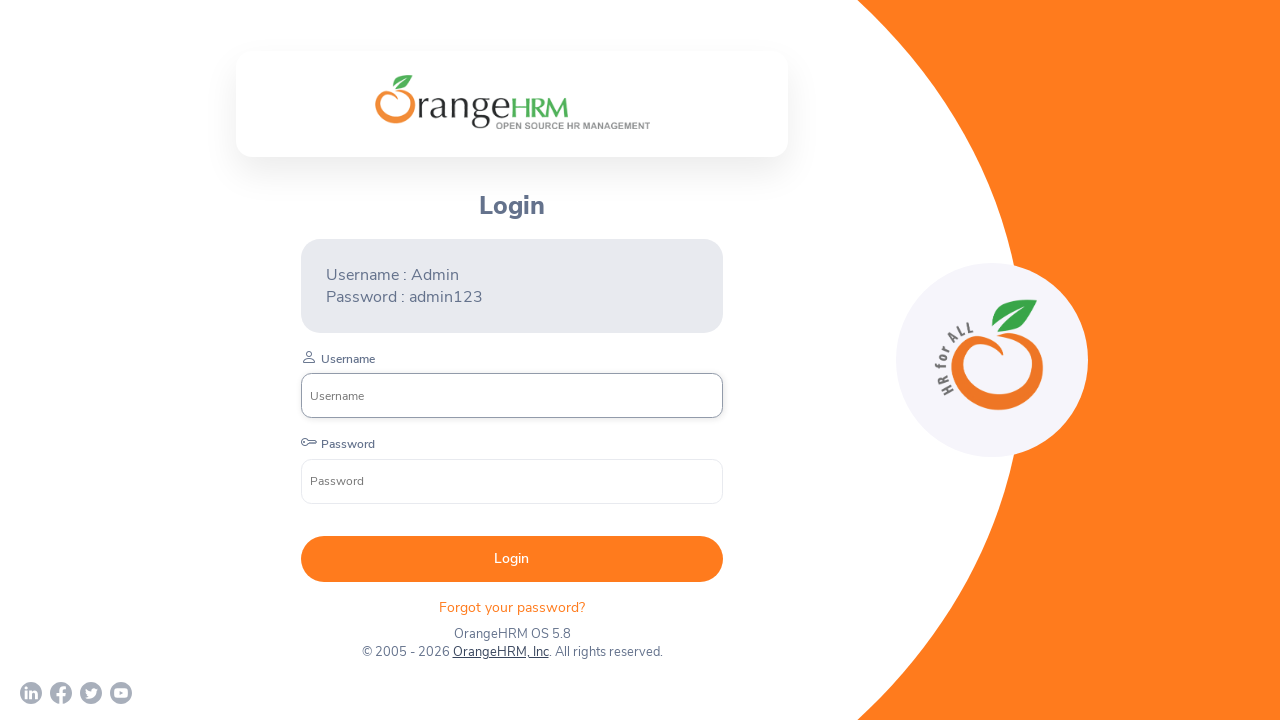

Validated that page title contains 'OrangeHRM' - login page accessibility confirmed
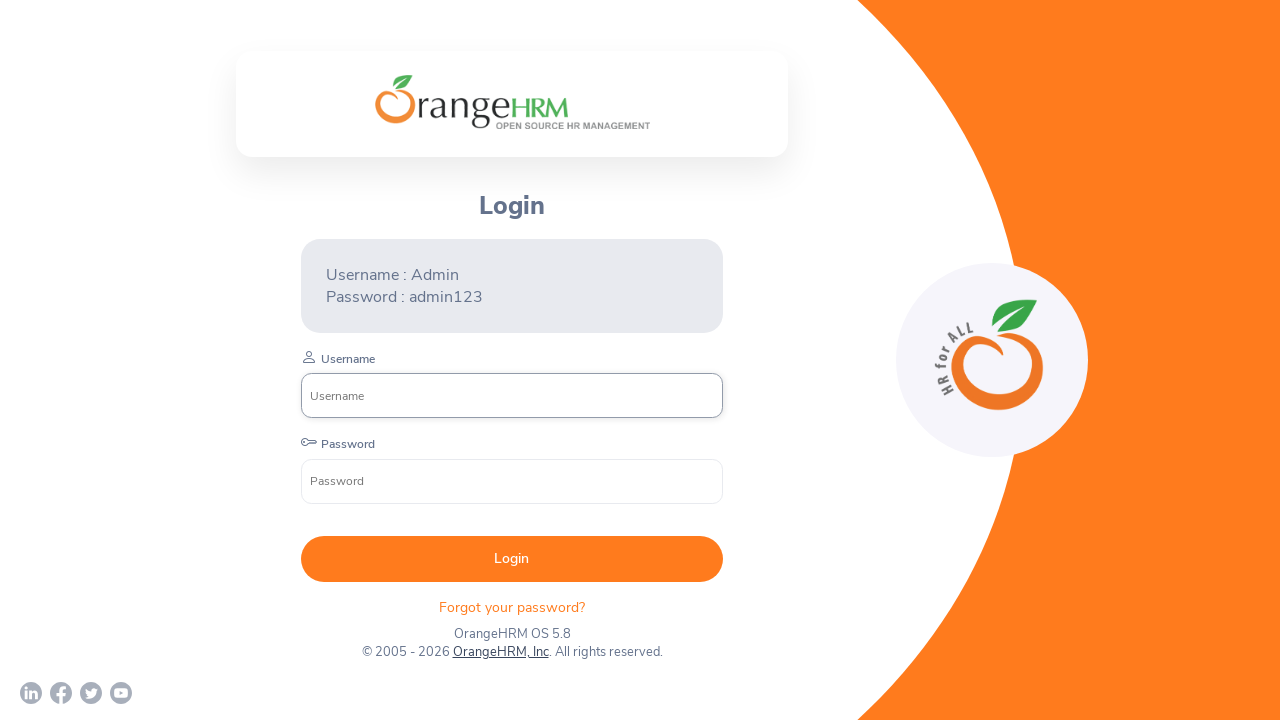

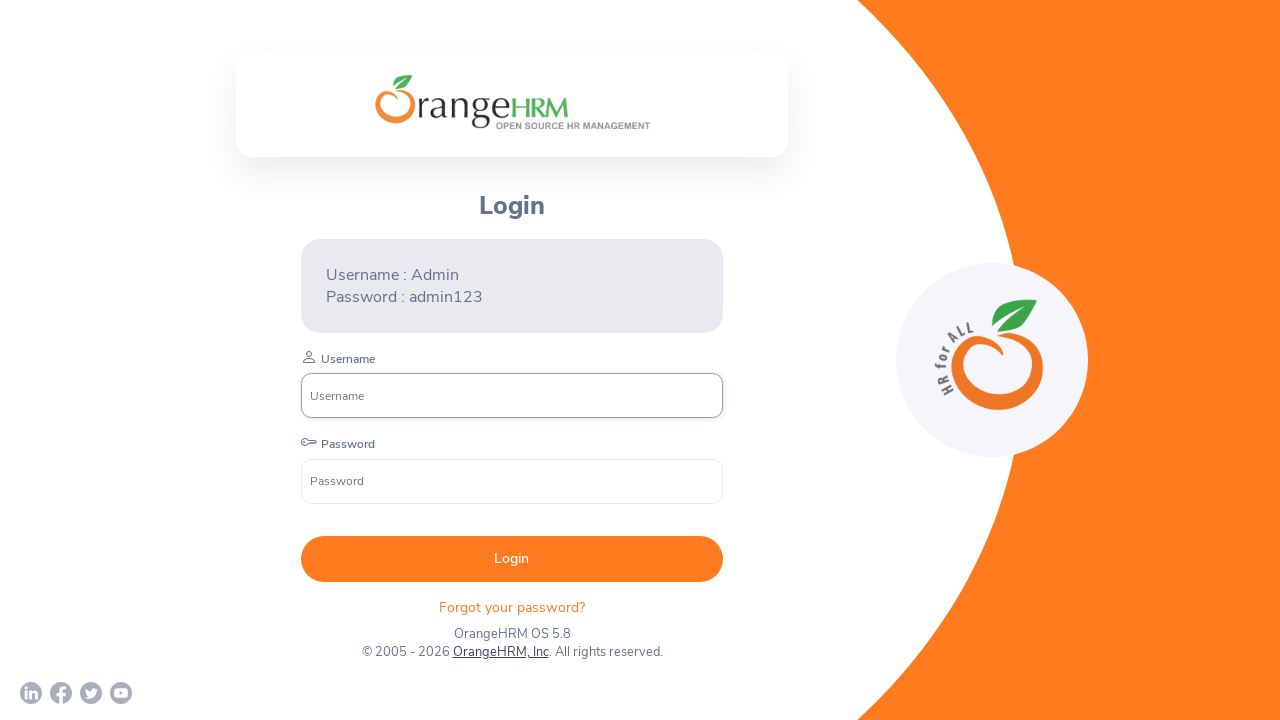